Tests that the "Groups" link on the main page is clickable and navigates to the groups section

Starting URL: https://intime.tsu.ru/

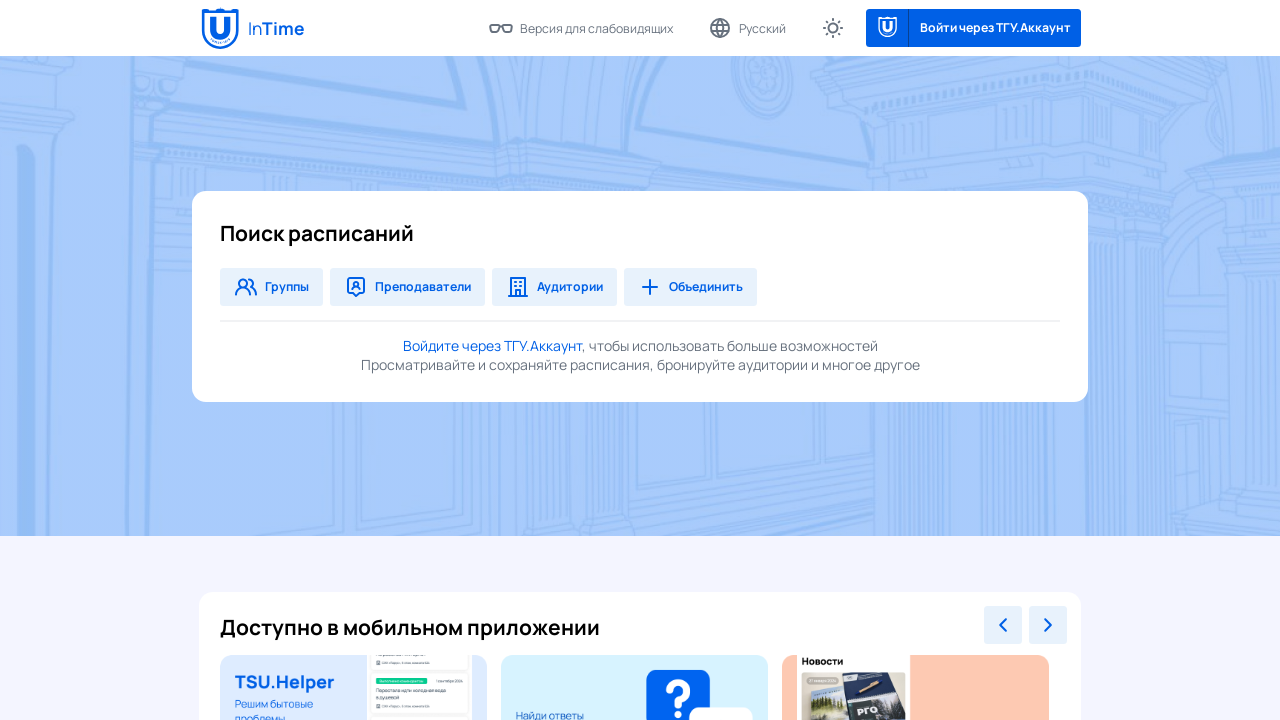

Clicked on 'Groups' link at (272, 286) on text=Группы
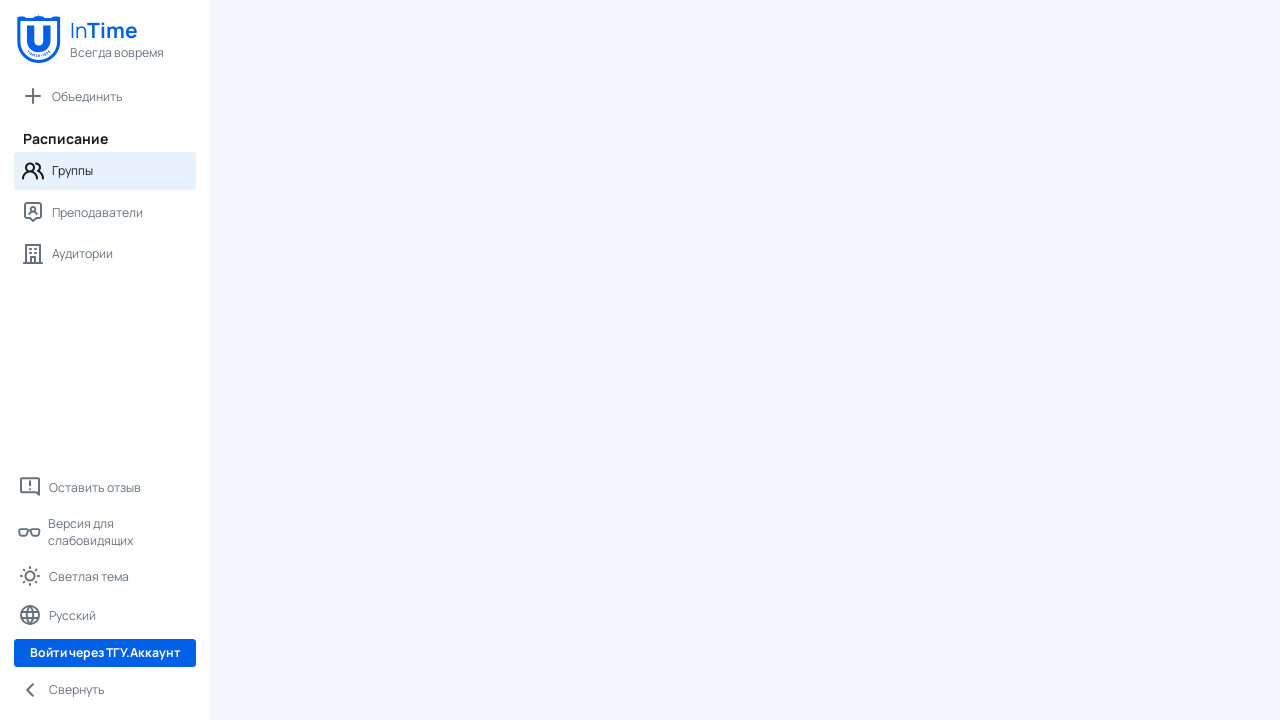

Navigated to groups page at https://intime.tsu.ru/groups
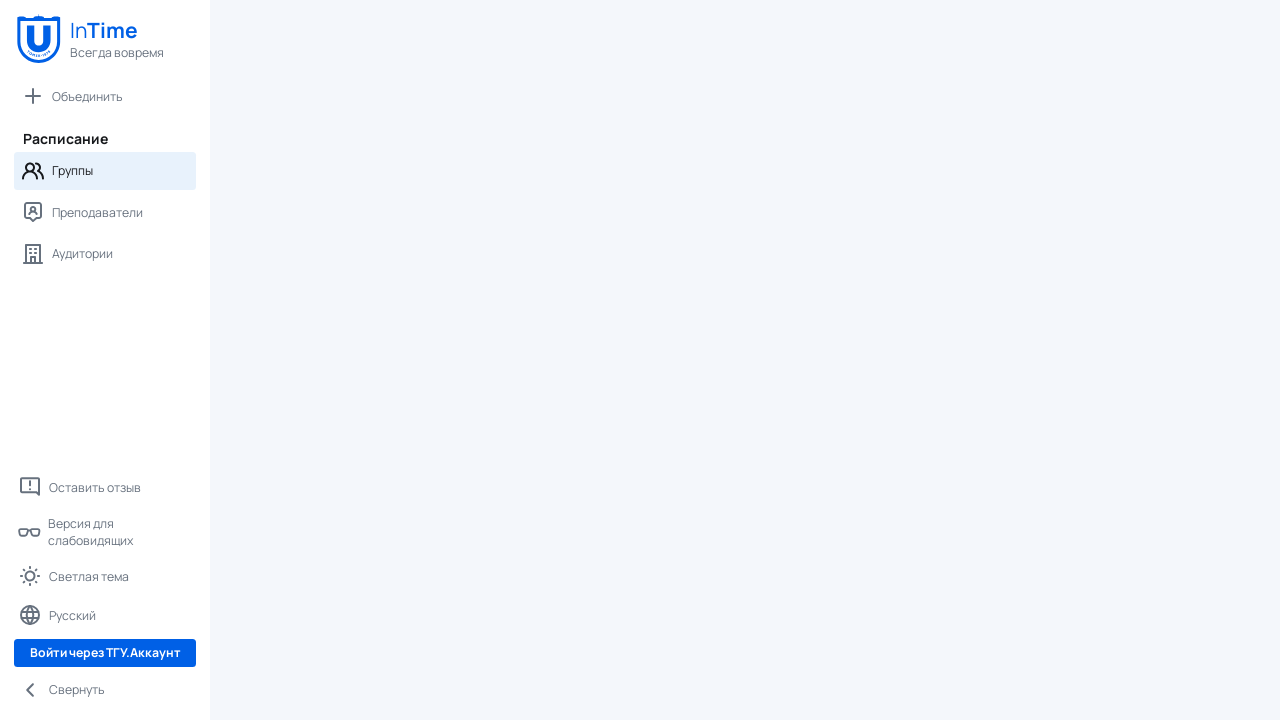

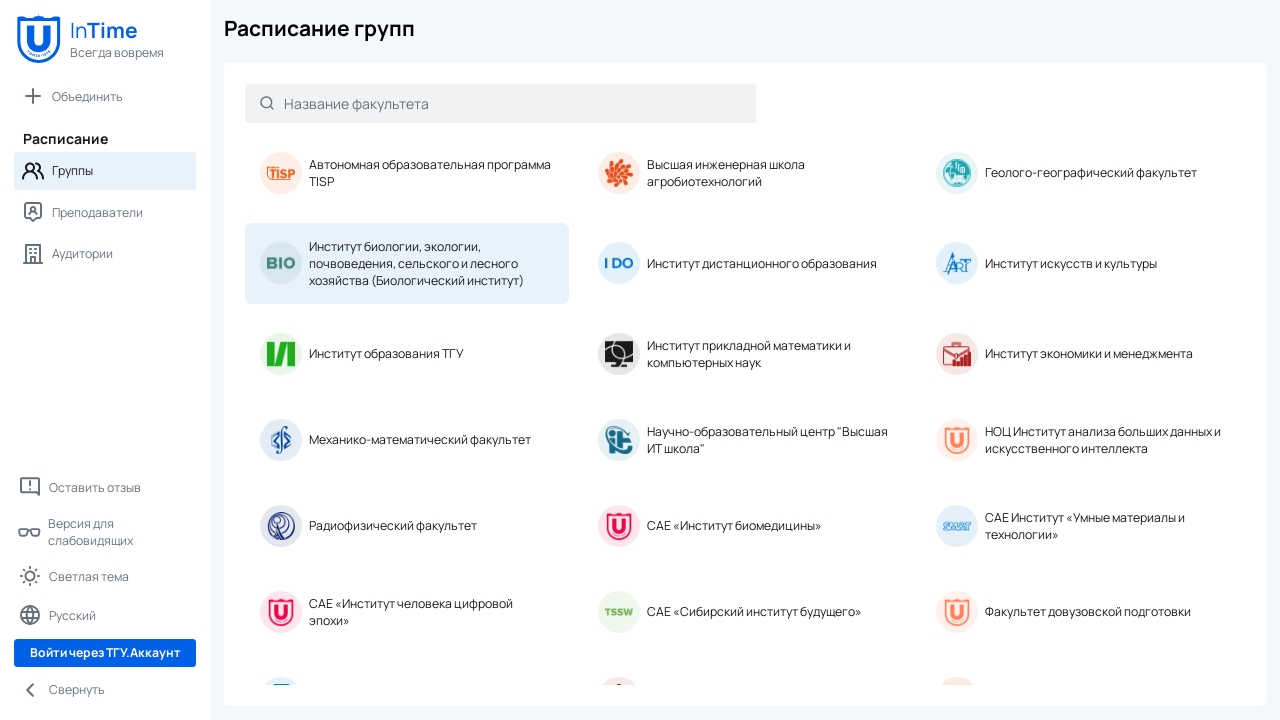